Navigates to the Playwright homepage, verifies the page title contains "Playwright", clicks on a navigation link, and verifies navigation to the Installation page

Starting URL: https://playwright.dev

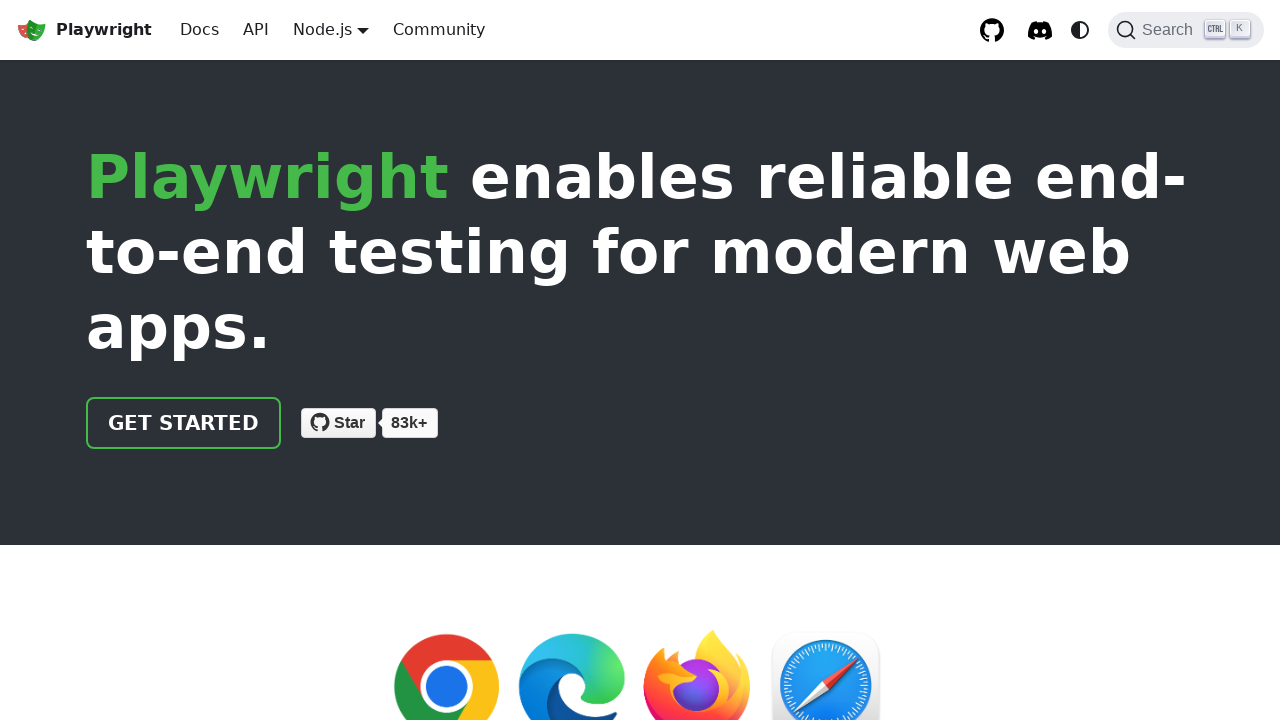

Verified page title contains 'Playwright'
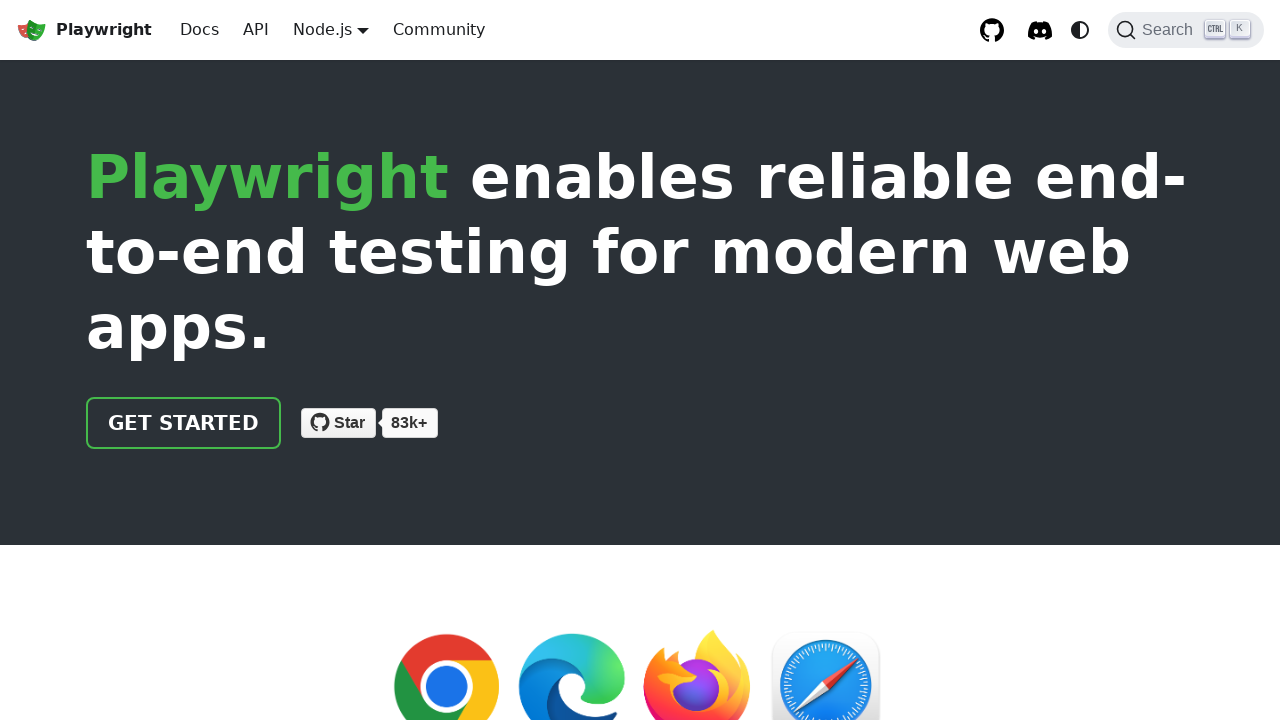

Clicked on navigation link to navigate away from homepage at (184, 423) on xpath=//html/body/div/div[2]/header/div/div/a
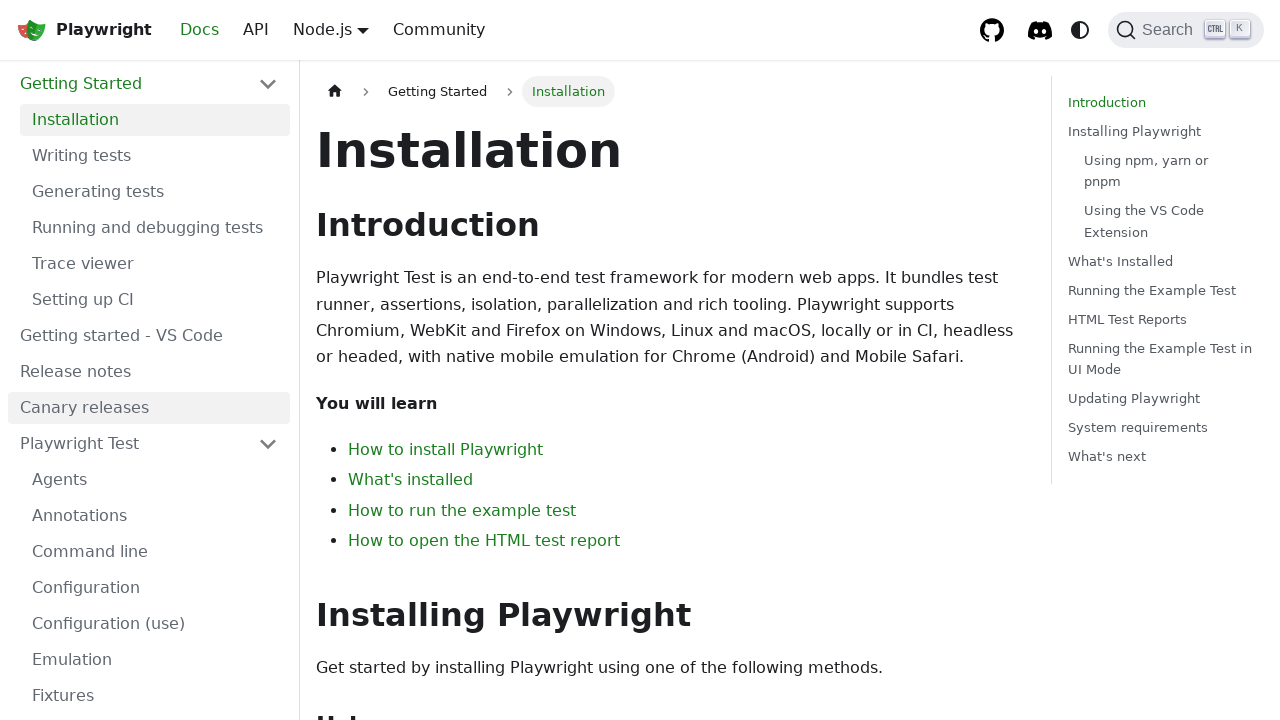

Verified navigation to Installation page - title is 'Installation | Playwright'
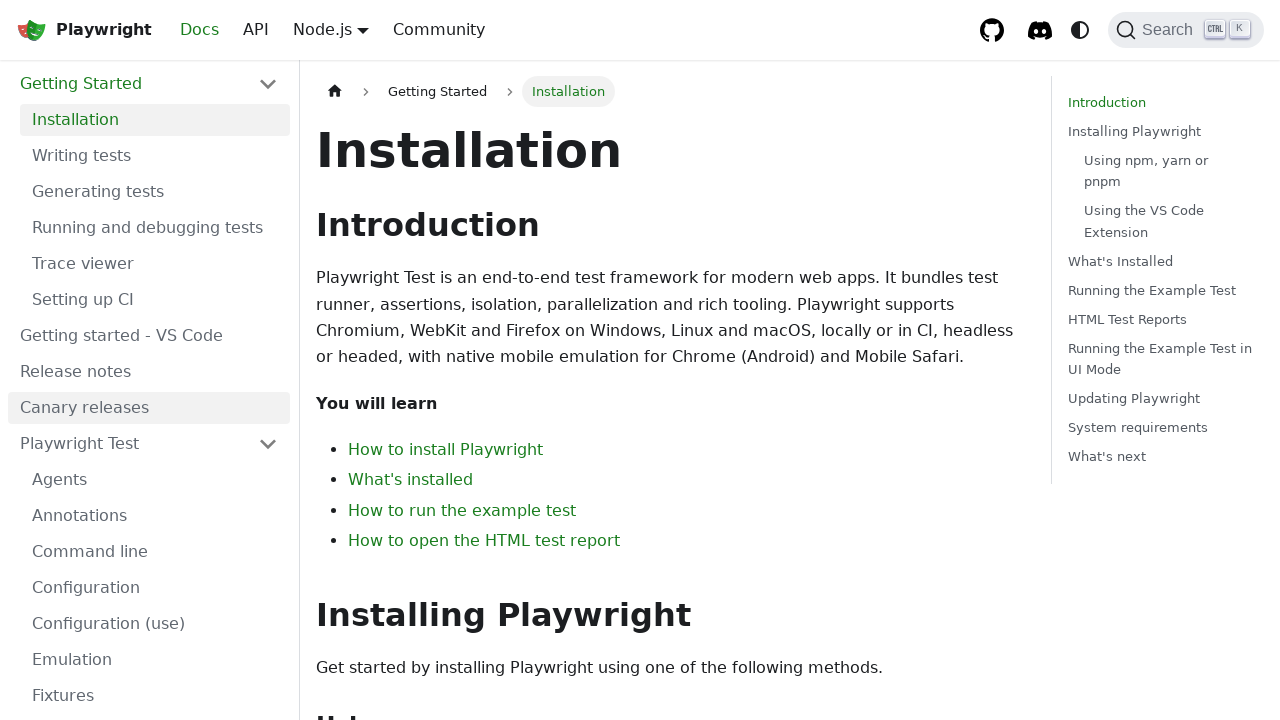

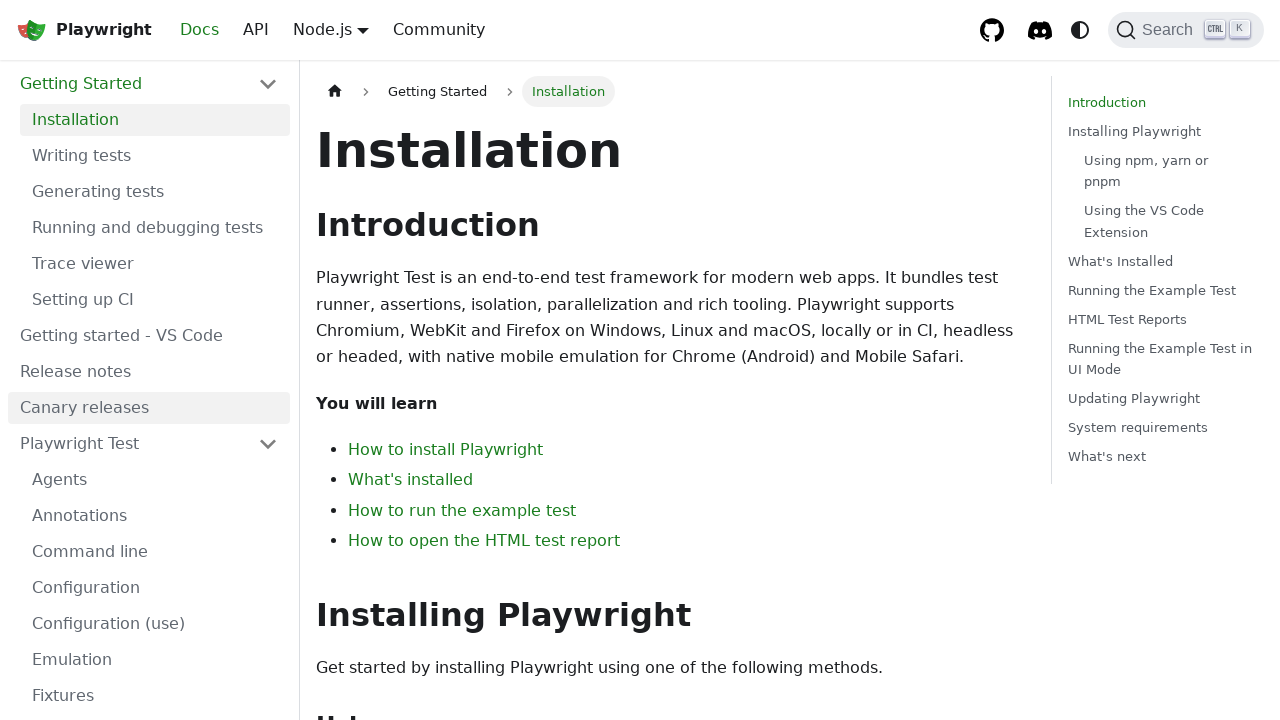